Verifies that the current URL is the GoDaddy homepage

Starting URL: https://www.godaddy.com/

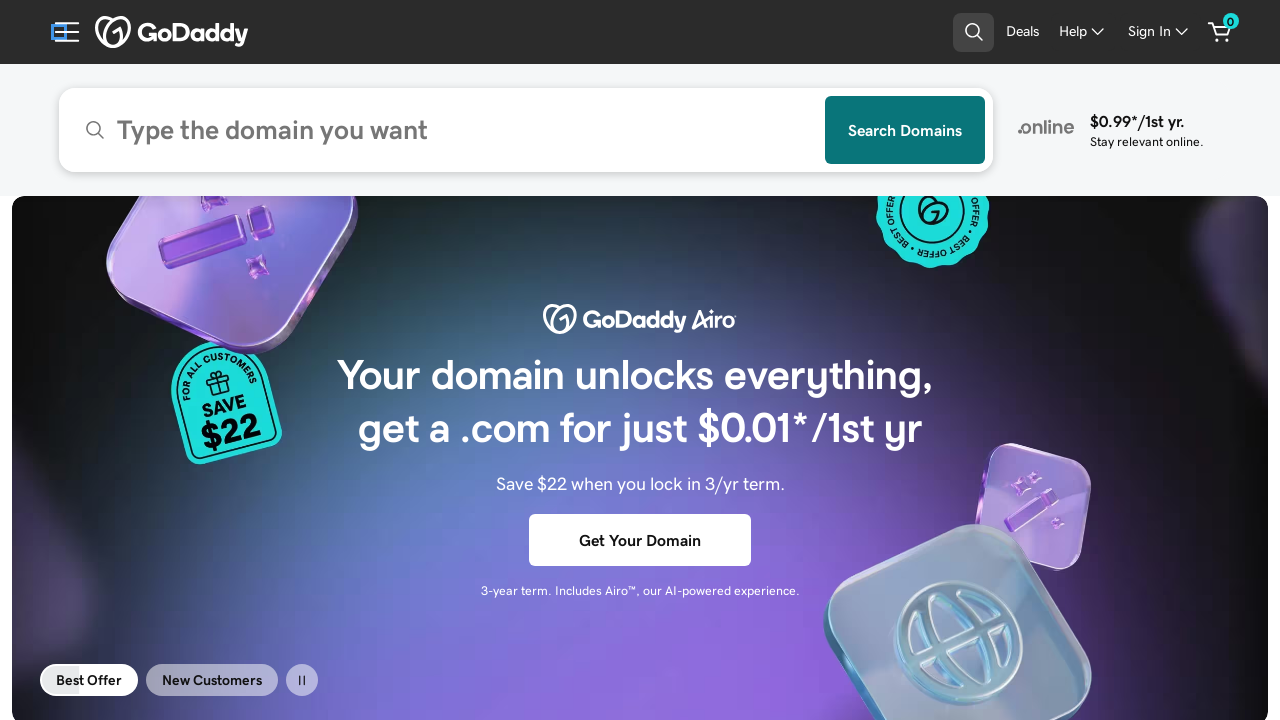

Verified that current URL is https://www.godaddy.com/ (GoDaddy homepage)
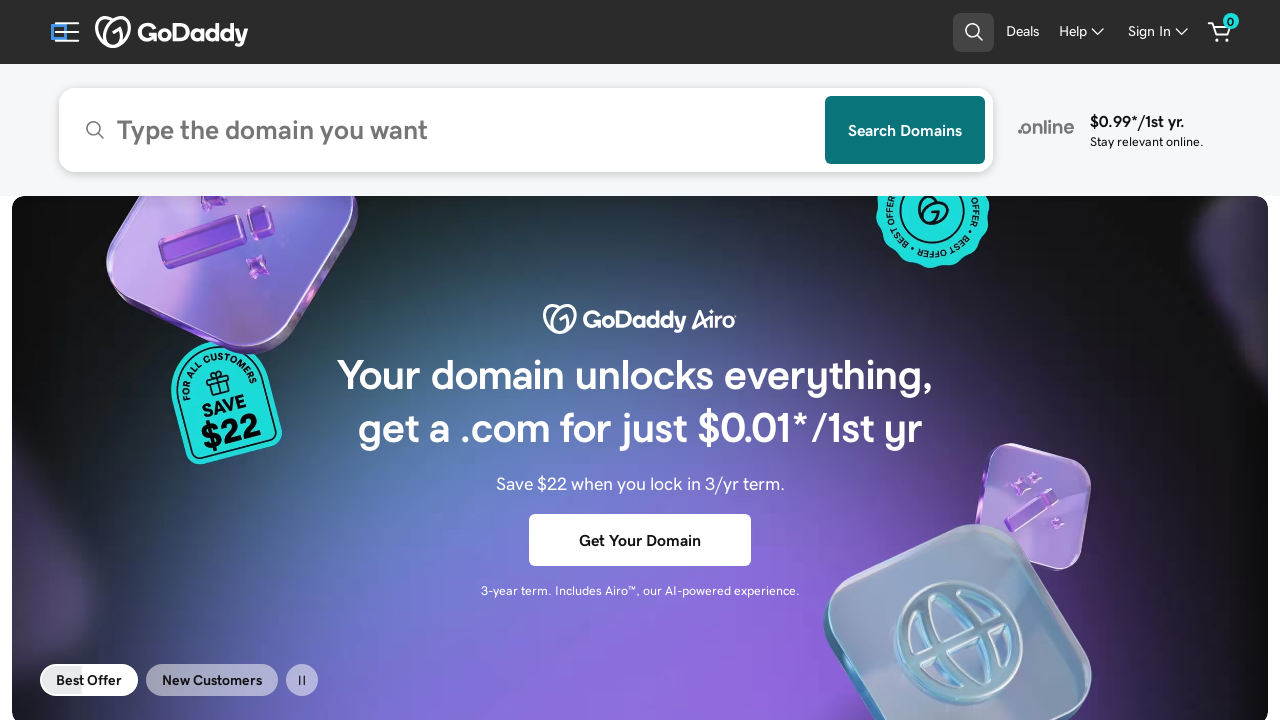

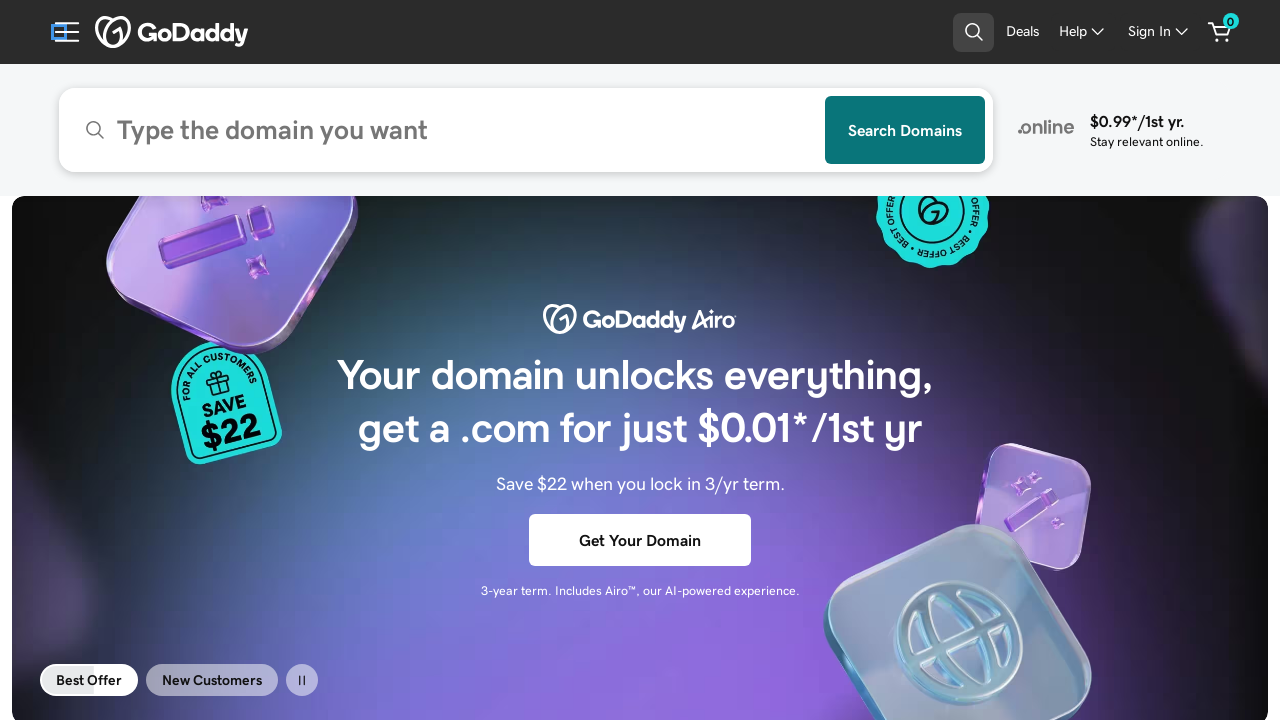